Tests double-click functionality on W3Schools demo page by entering text in first input field, double-clicking a copy button, and verifying the text is copied to the second field

Starting URL: https://www.w3schools.com/TAgs/tryit.asp?filename=tryhtml5_ev_ondblclick3

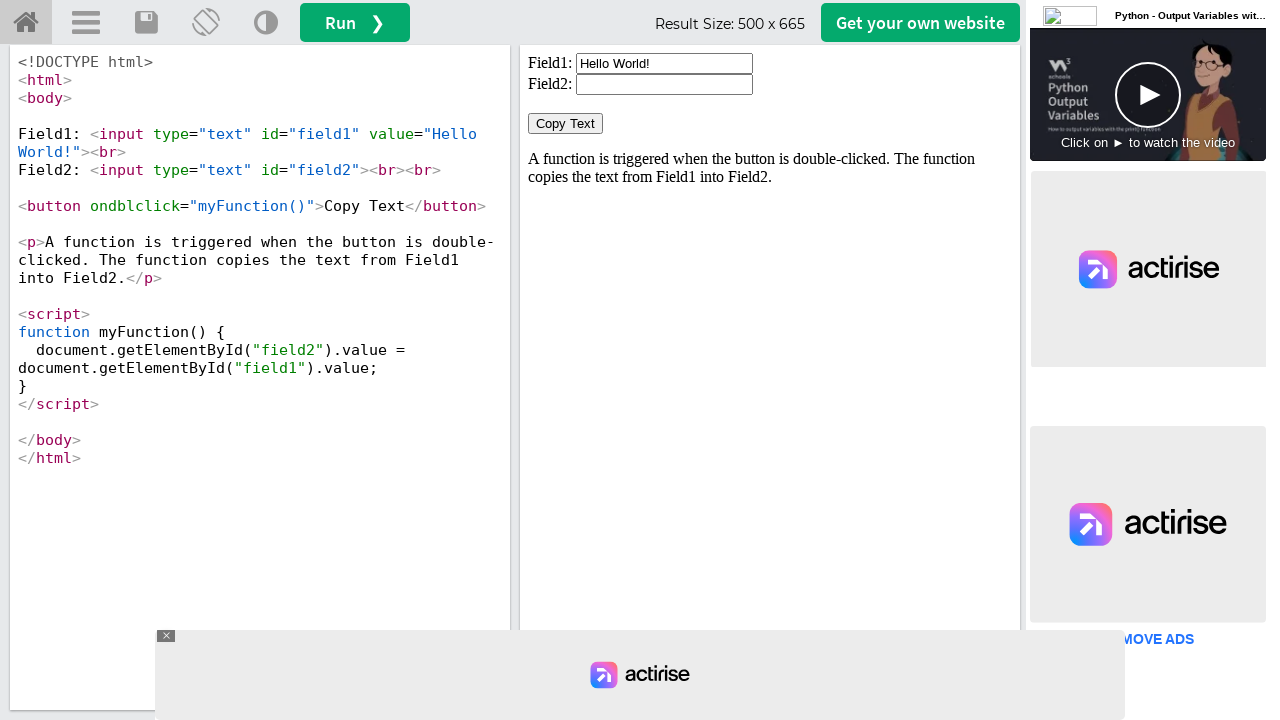

Located iframe #iframeResult containing the demo
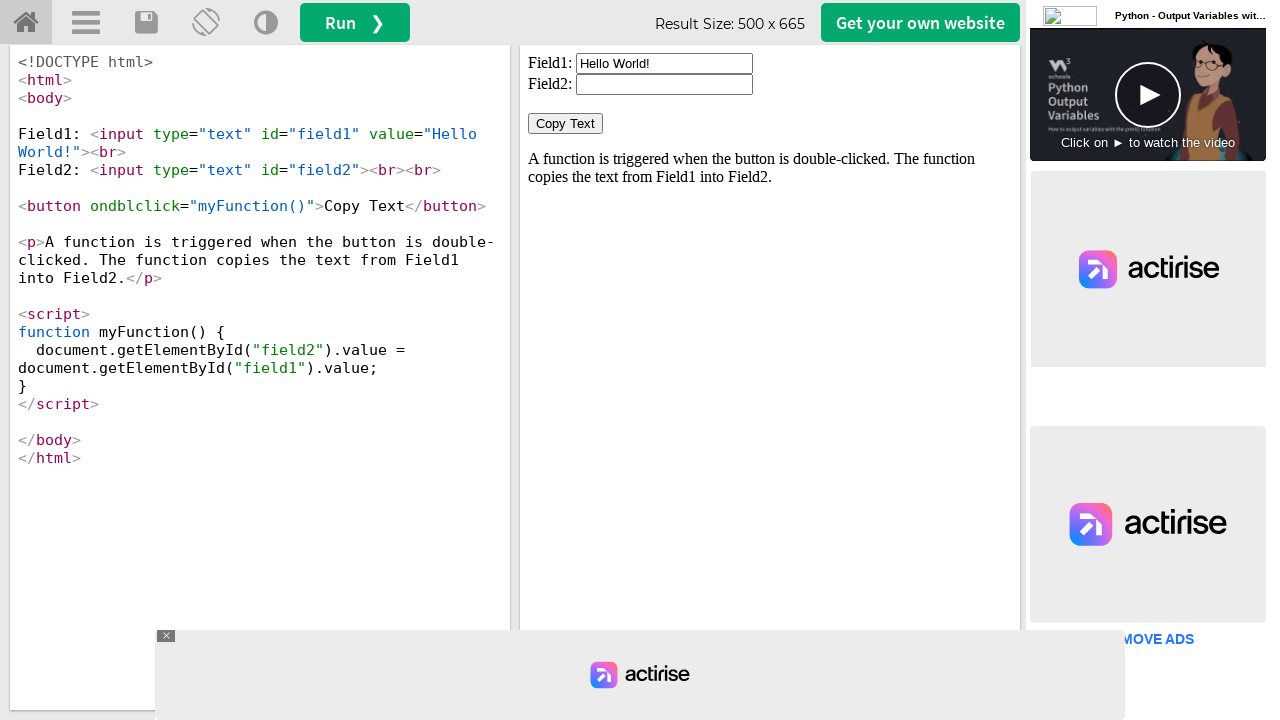

Cleared the first input field (field1) on #iframeResult >> internal:control=enter-frame >> input#field1
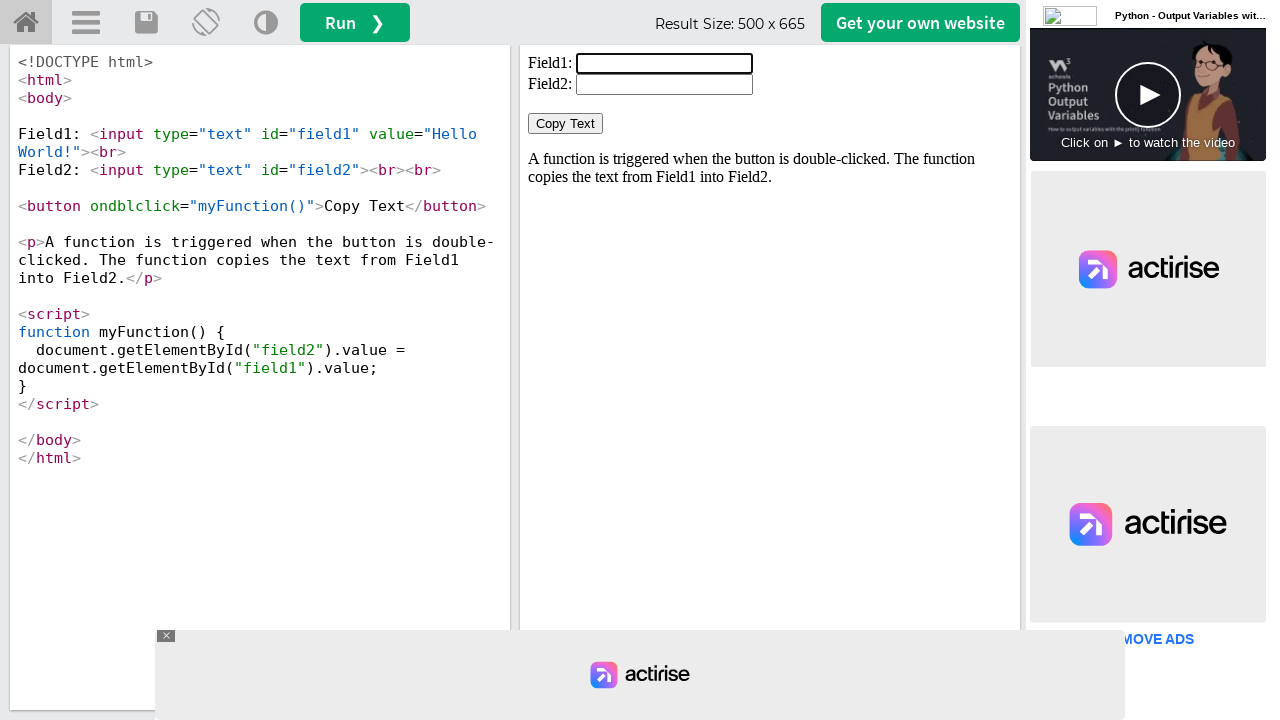

Entered 'welcome' text in the first input field on #iframeResult >> internal:control=enter-frame >> input#field1
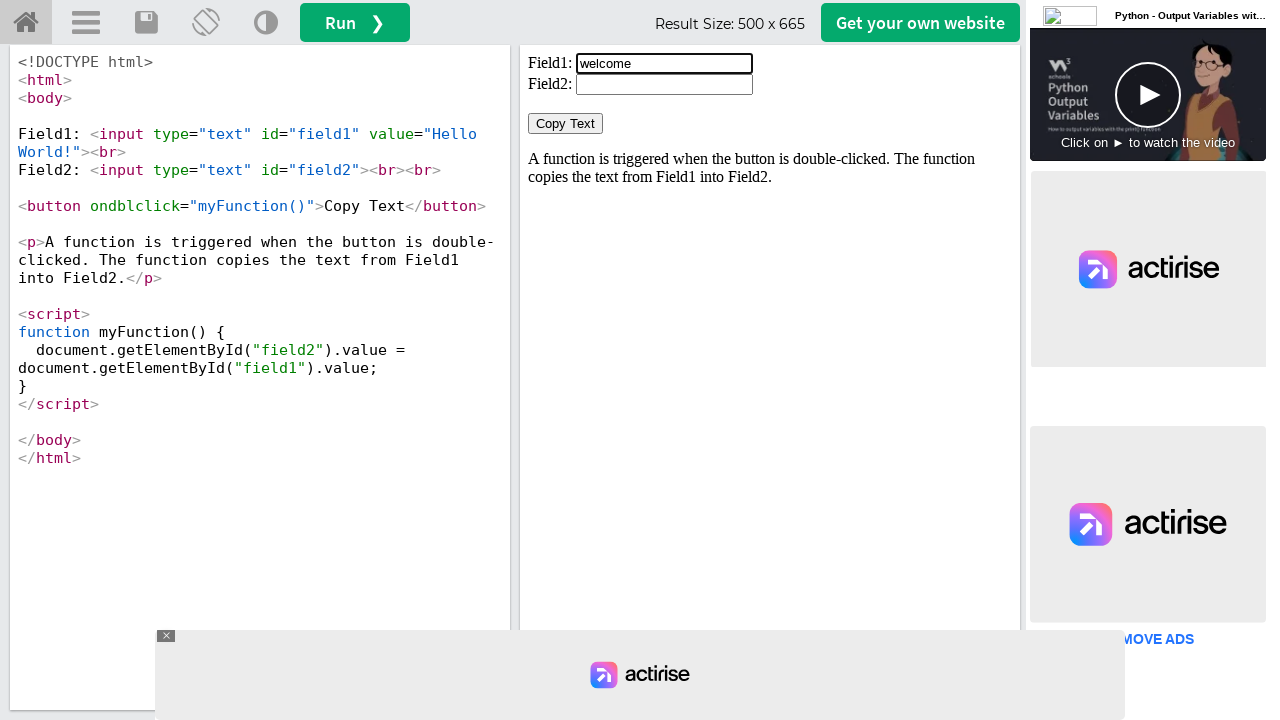

Double-clicked the 'Copy Text' button at (566, 124) on #iframeResult >> internal:control=enter-frame >> button:has-text('Copy Text')
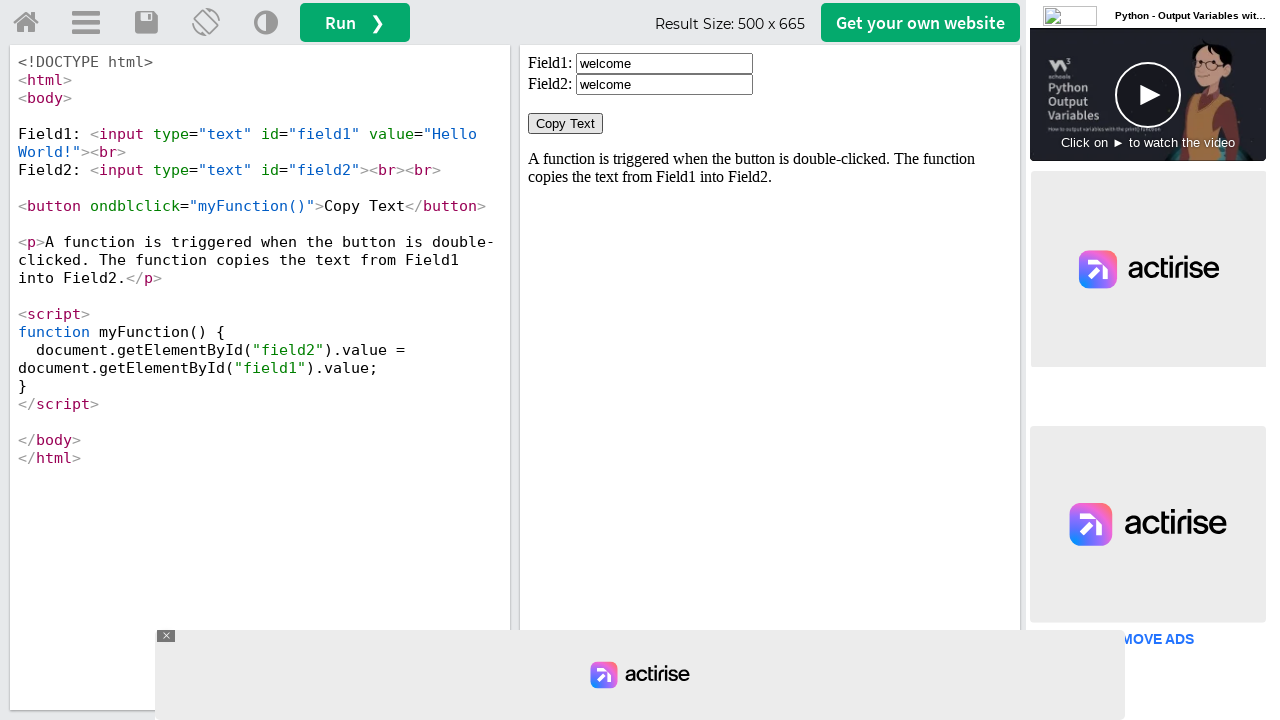

Verified that the second input field (field2) is ready after copy action
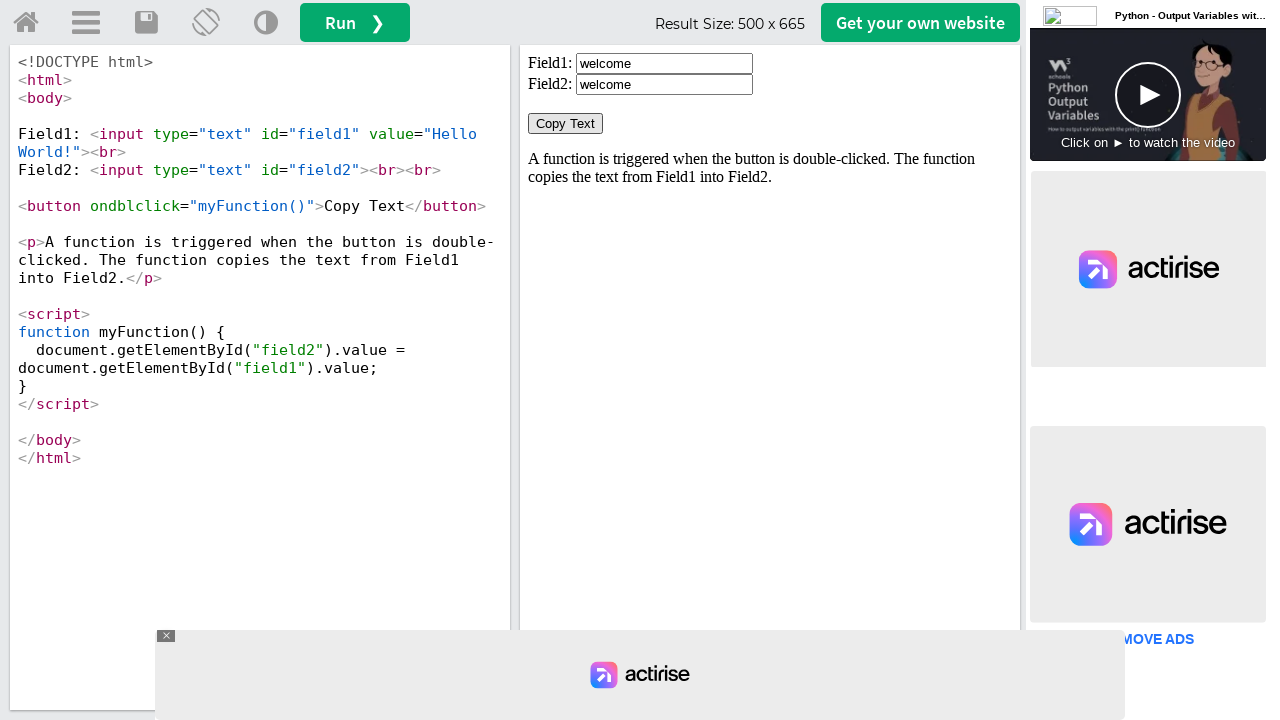

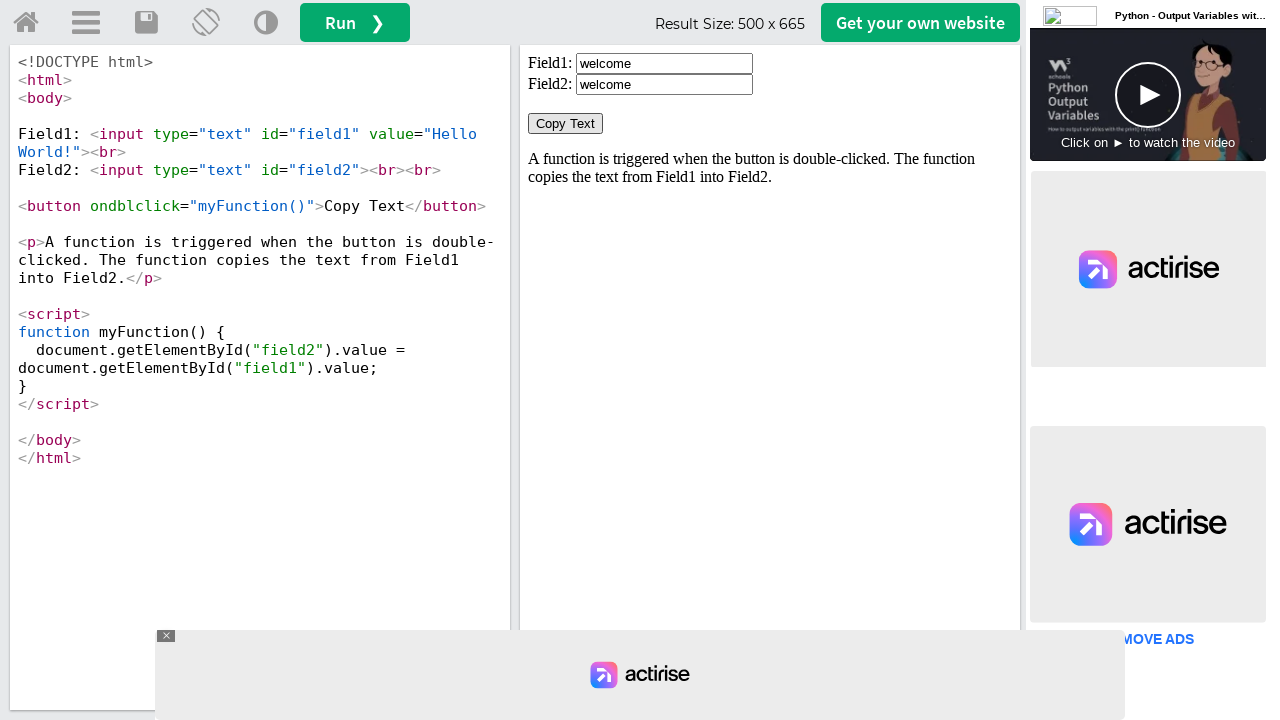